Searches for "Macbook Air" product in the OpenCart demo store and verifies search results are displayed

Starting URL: http://opencart.abstracta.us/

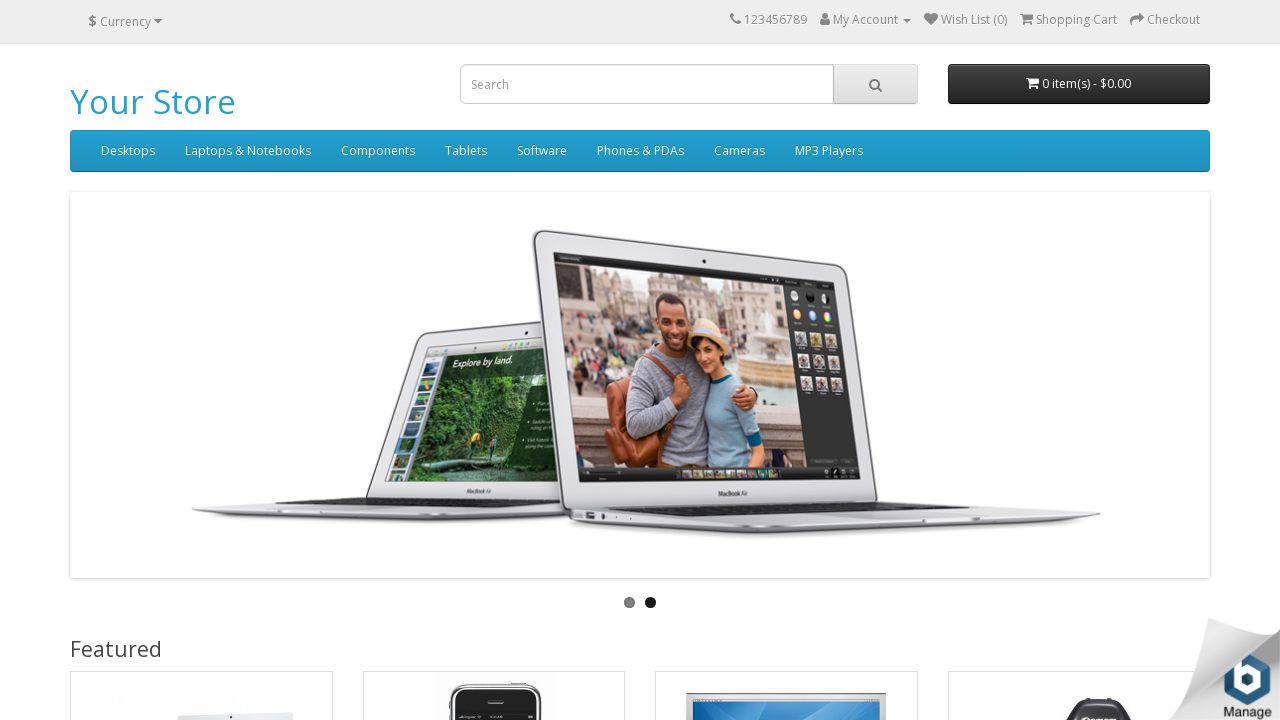

Filled search field with 'Macbook Air' on //*[@id='search']/input
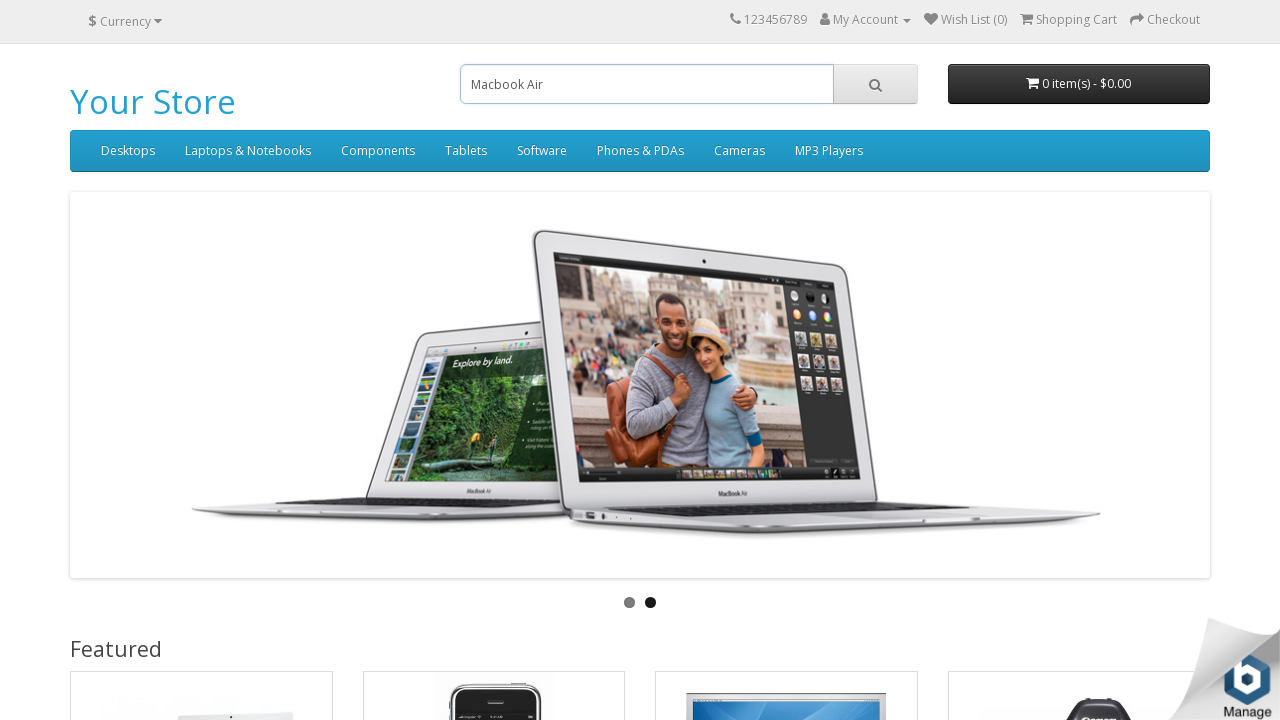

Pressed Enter to submit search query on //*[@id='search']/input
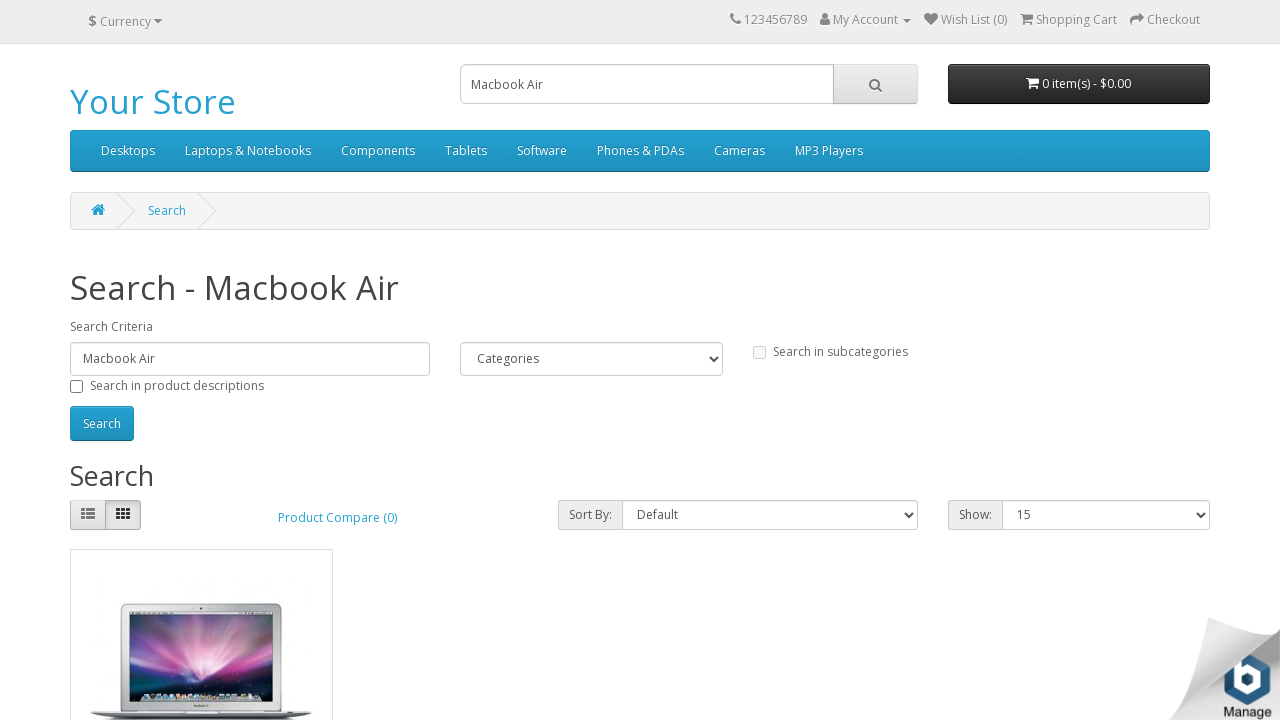

Search results loaded and product image appeared
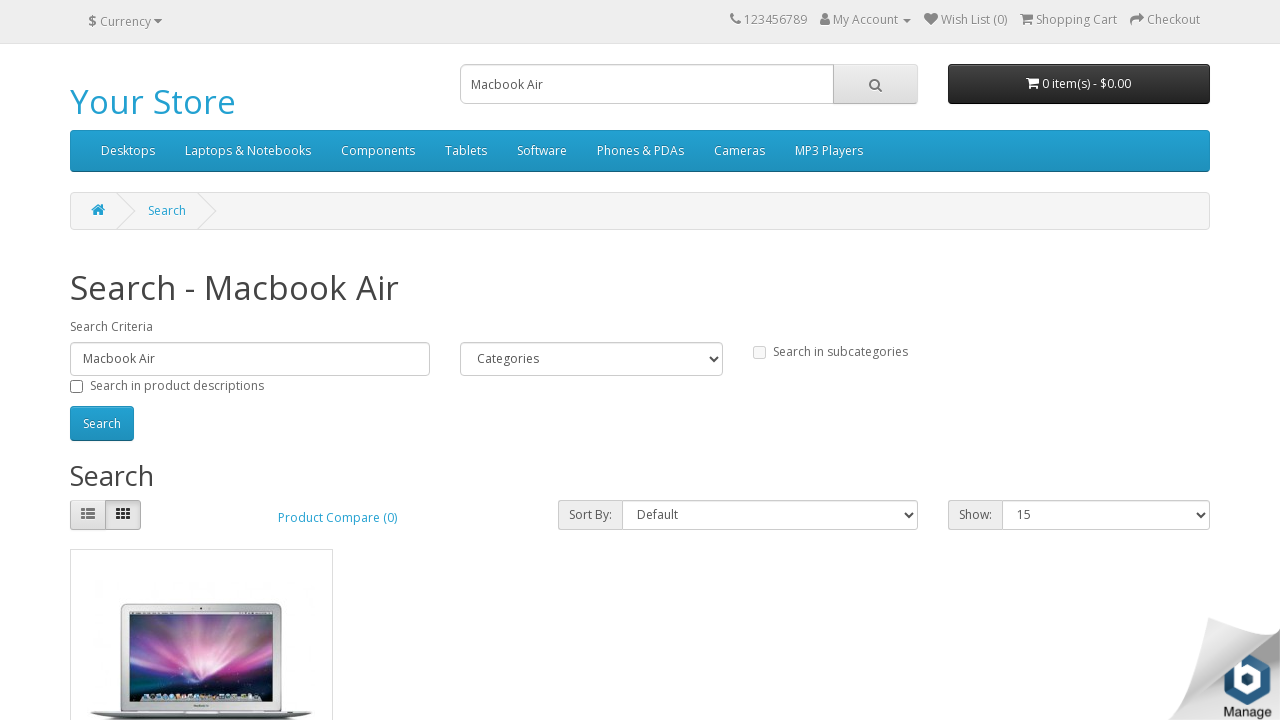

Verified that Macbook Air product is visible in search results
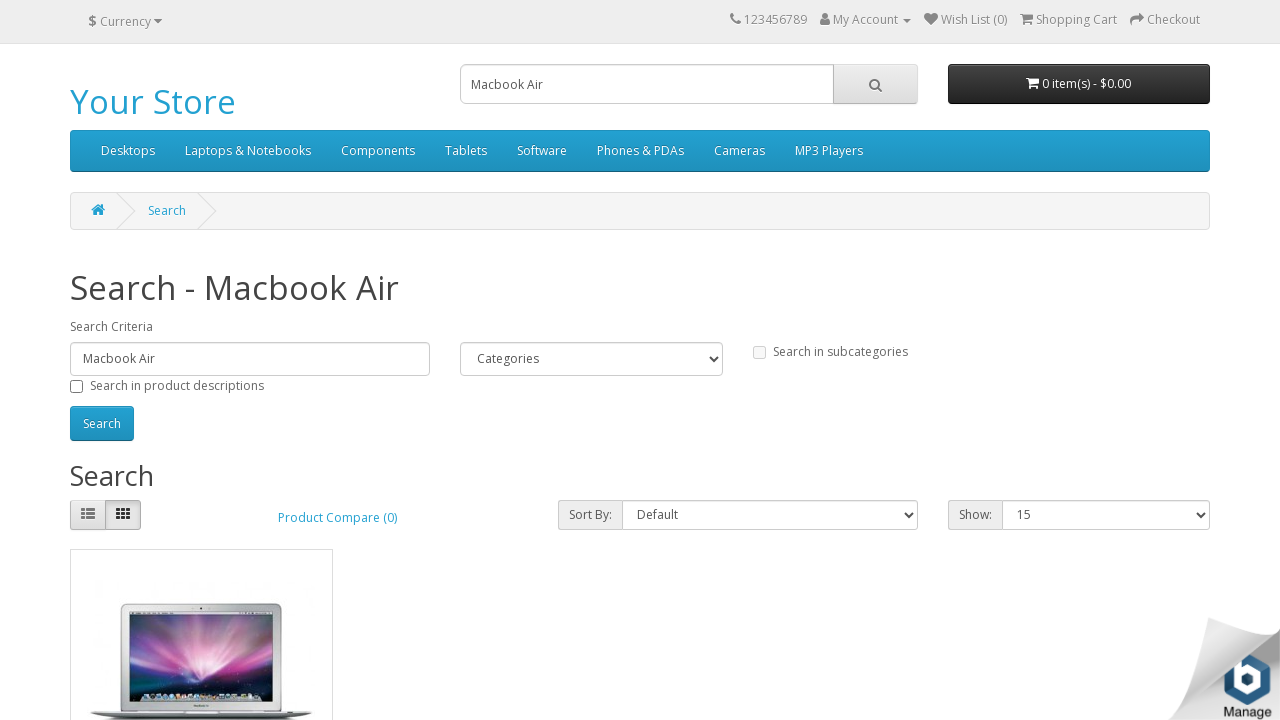

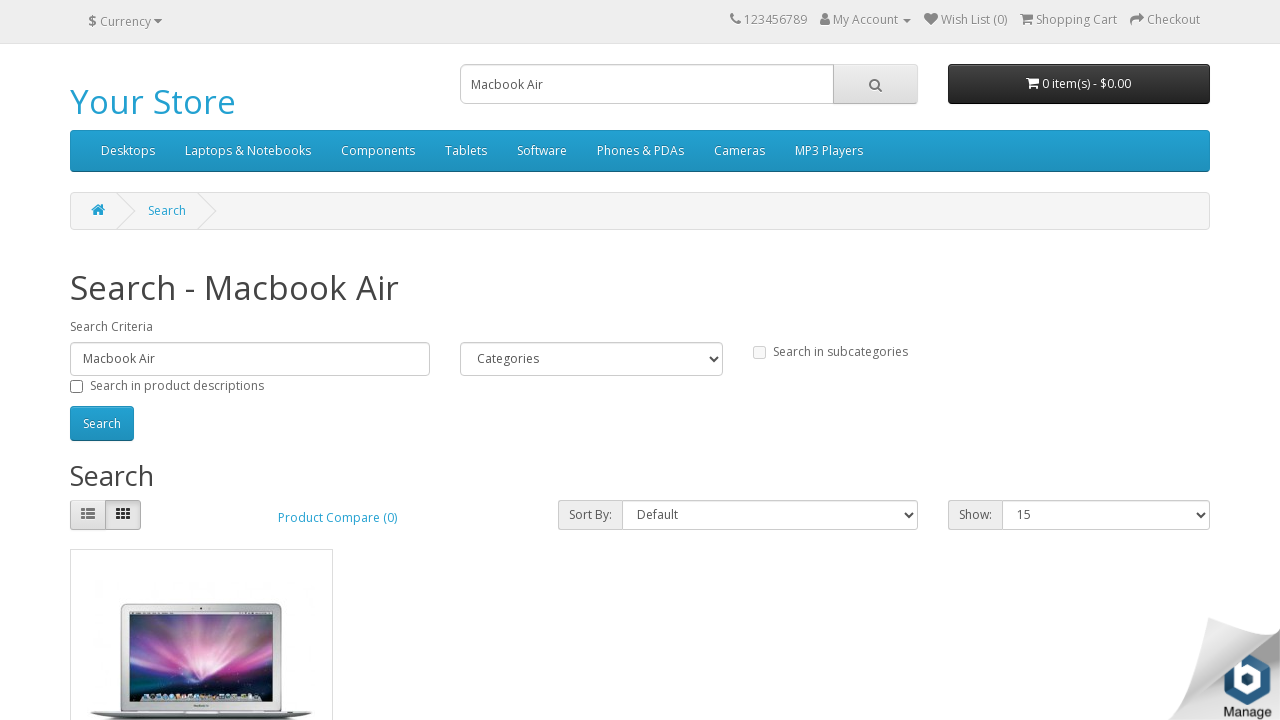